Navigates to LambdaTest e-commerce playground homepage and verifies the page title

Starting URL: https://ecommerce-playground.lambdatest.io/

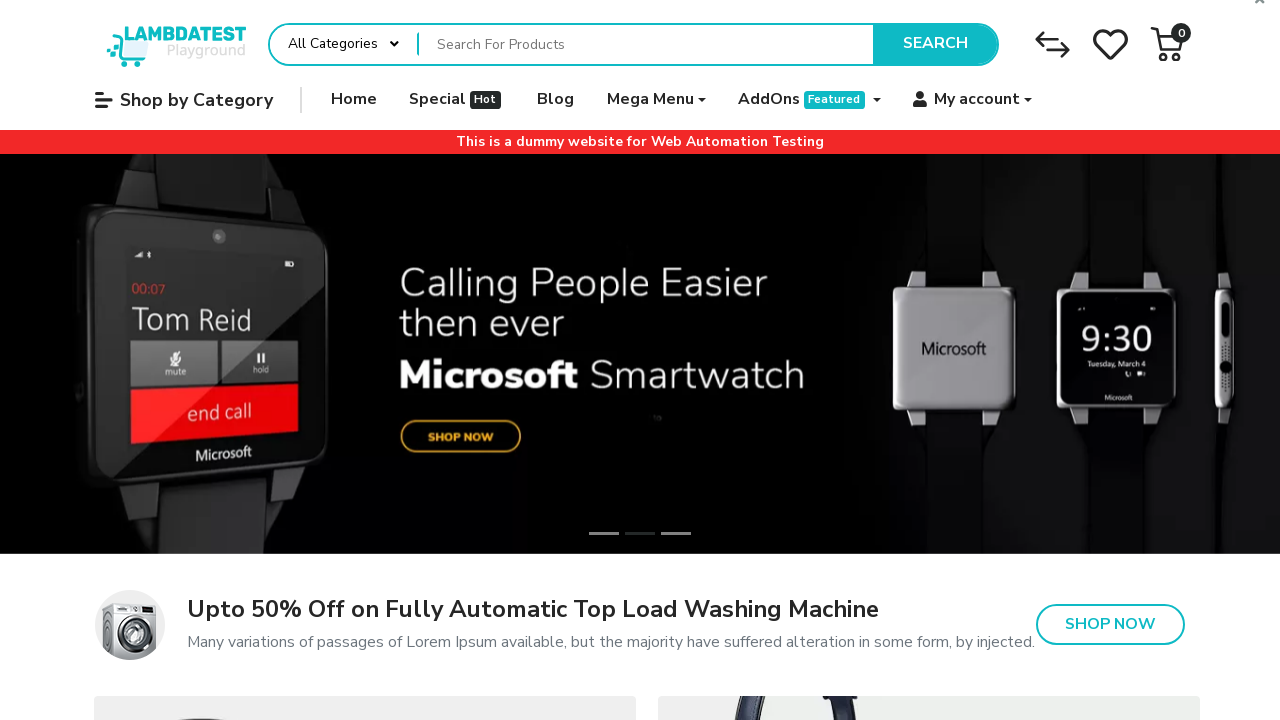

Set viewport size to 1920x1080
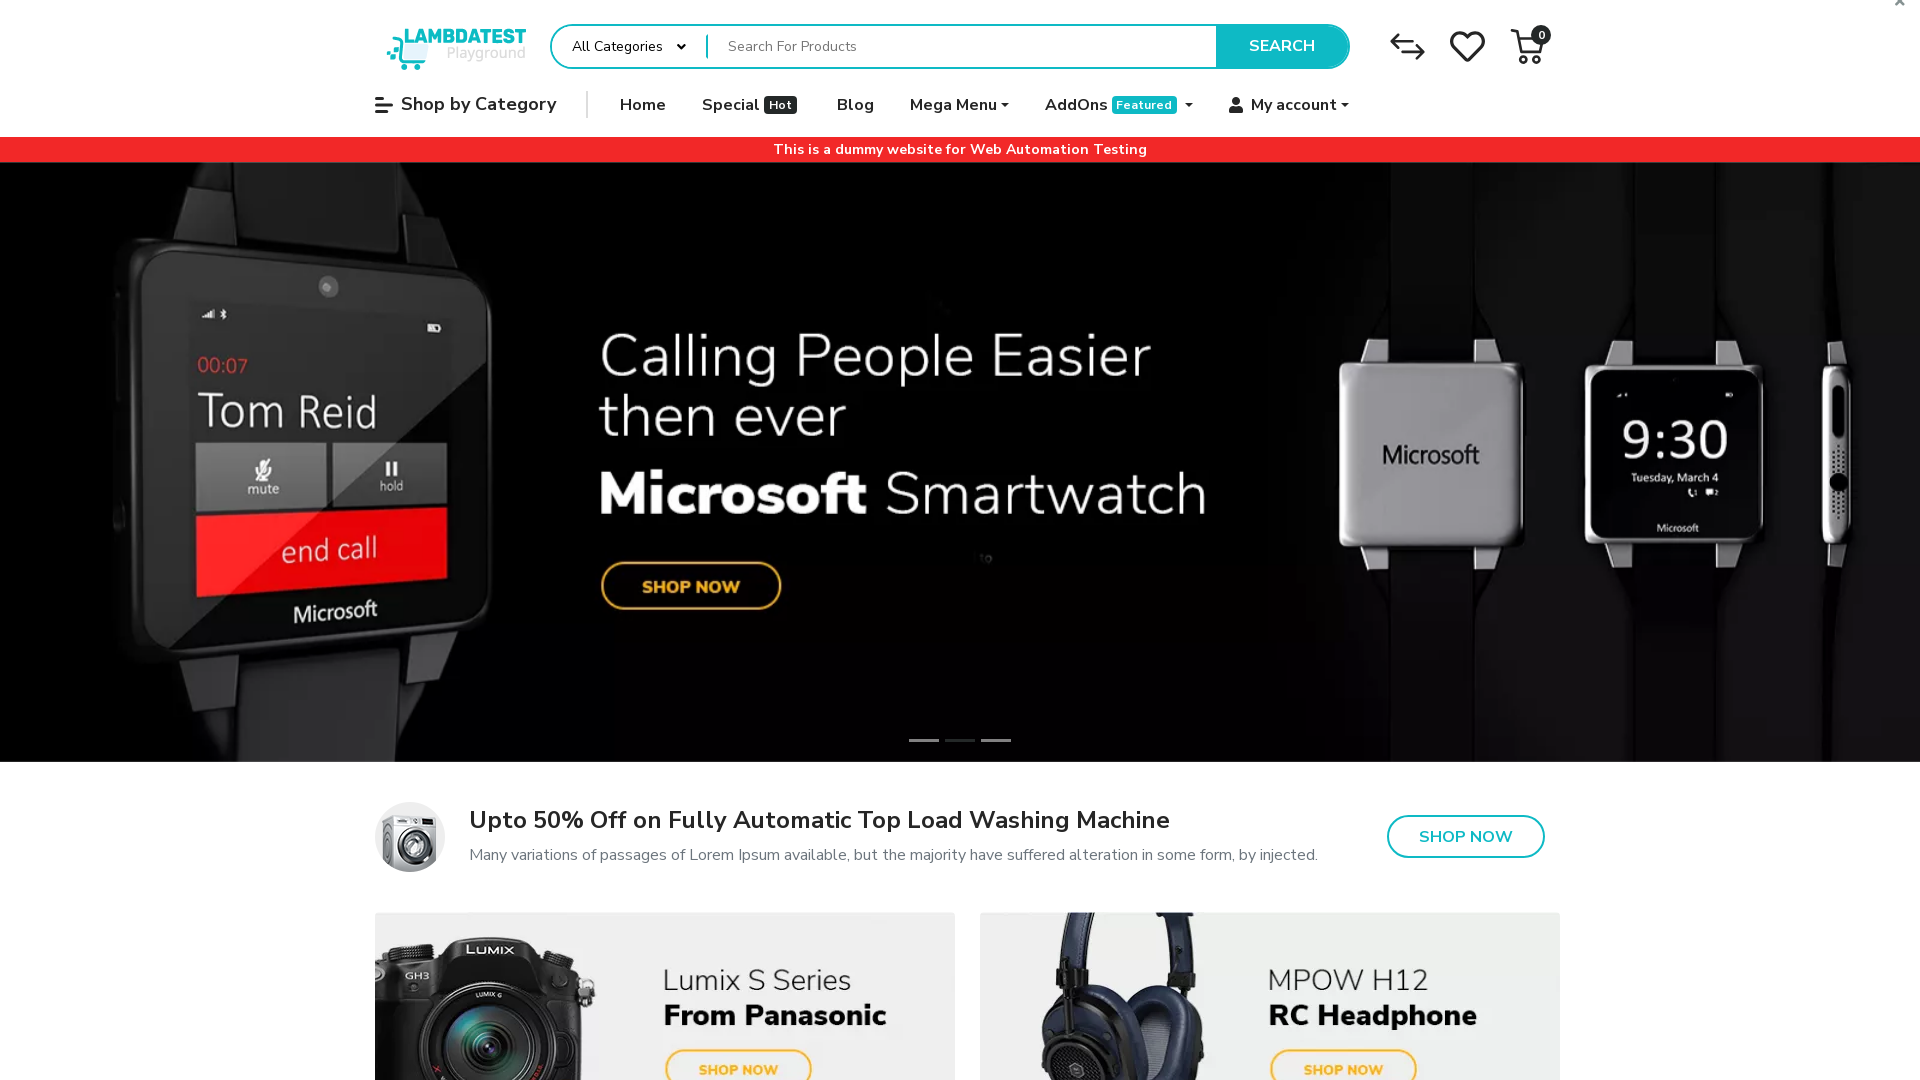

Retrieved page title
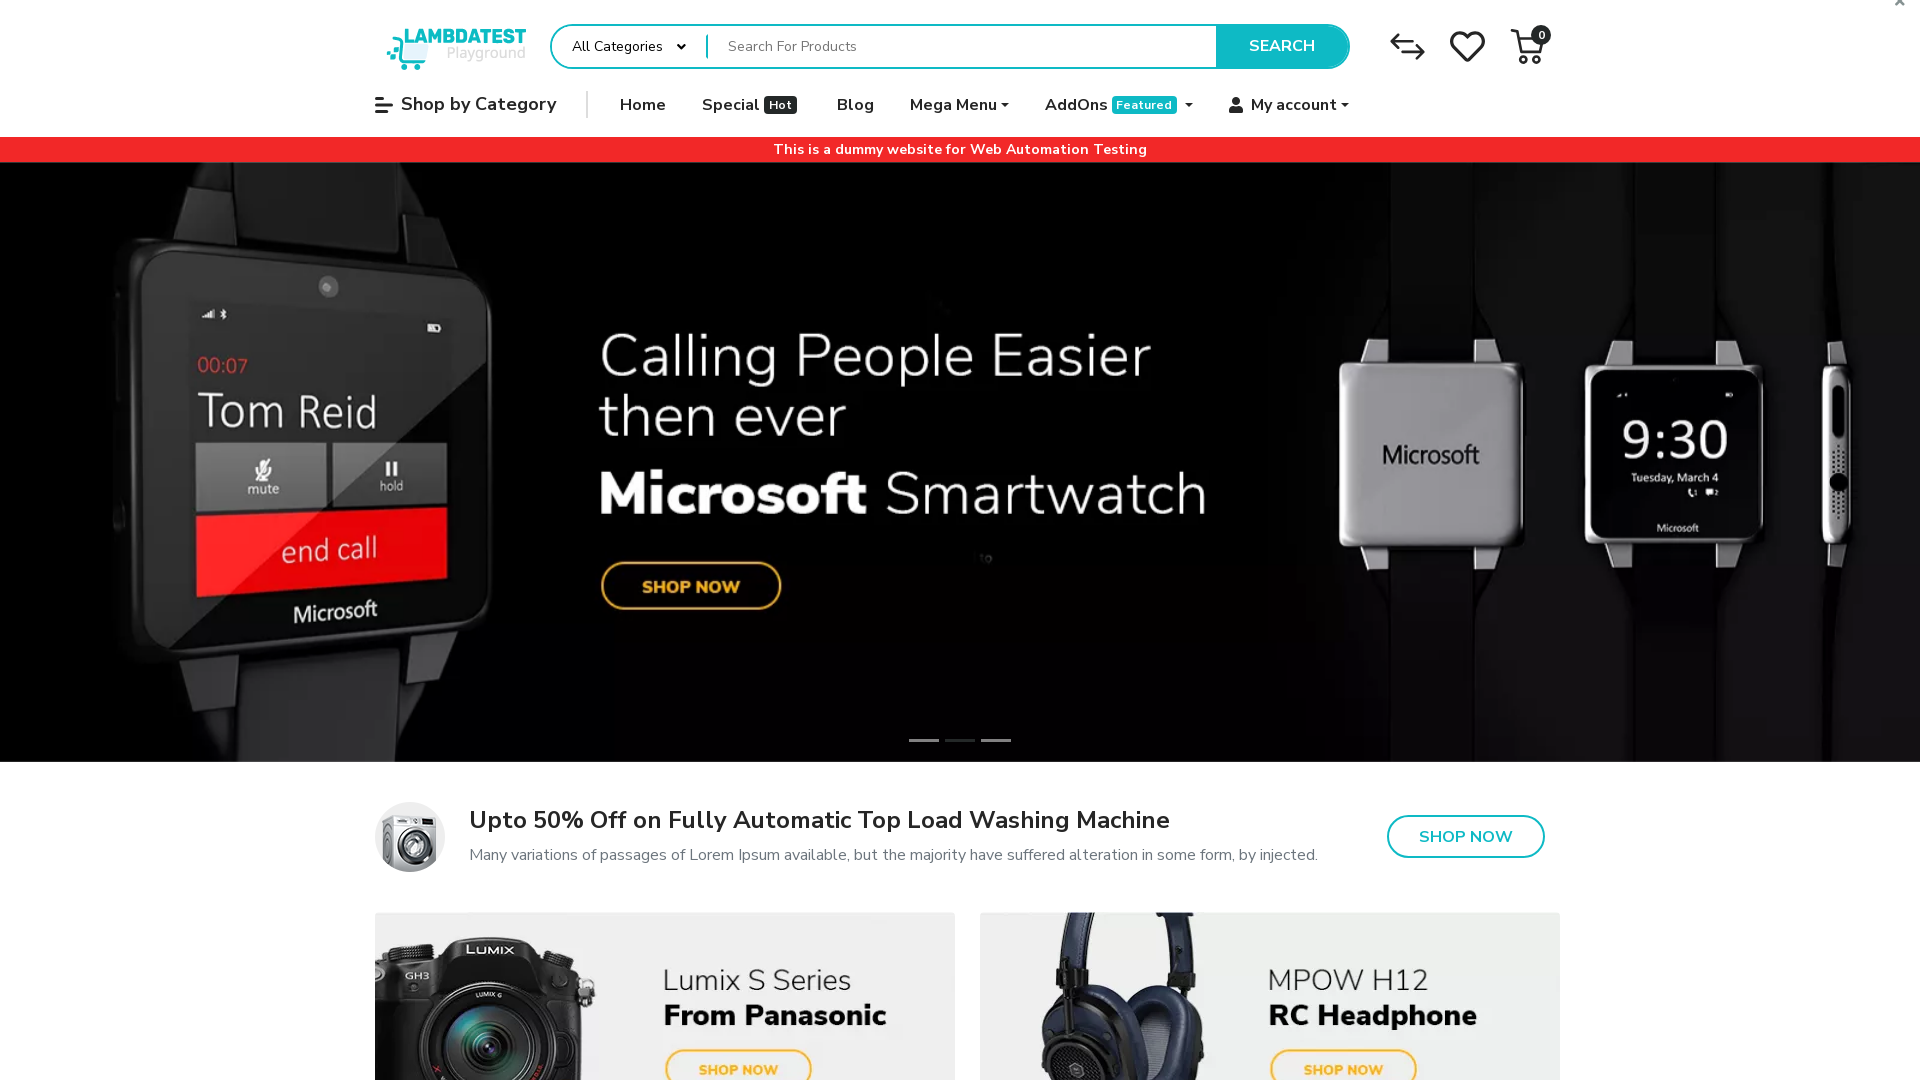

Verified page title is 'Your Store'
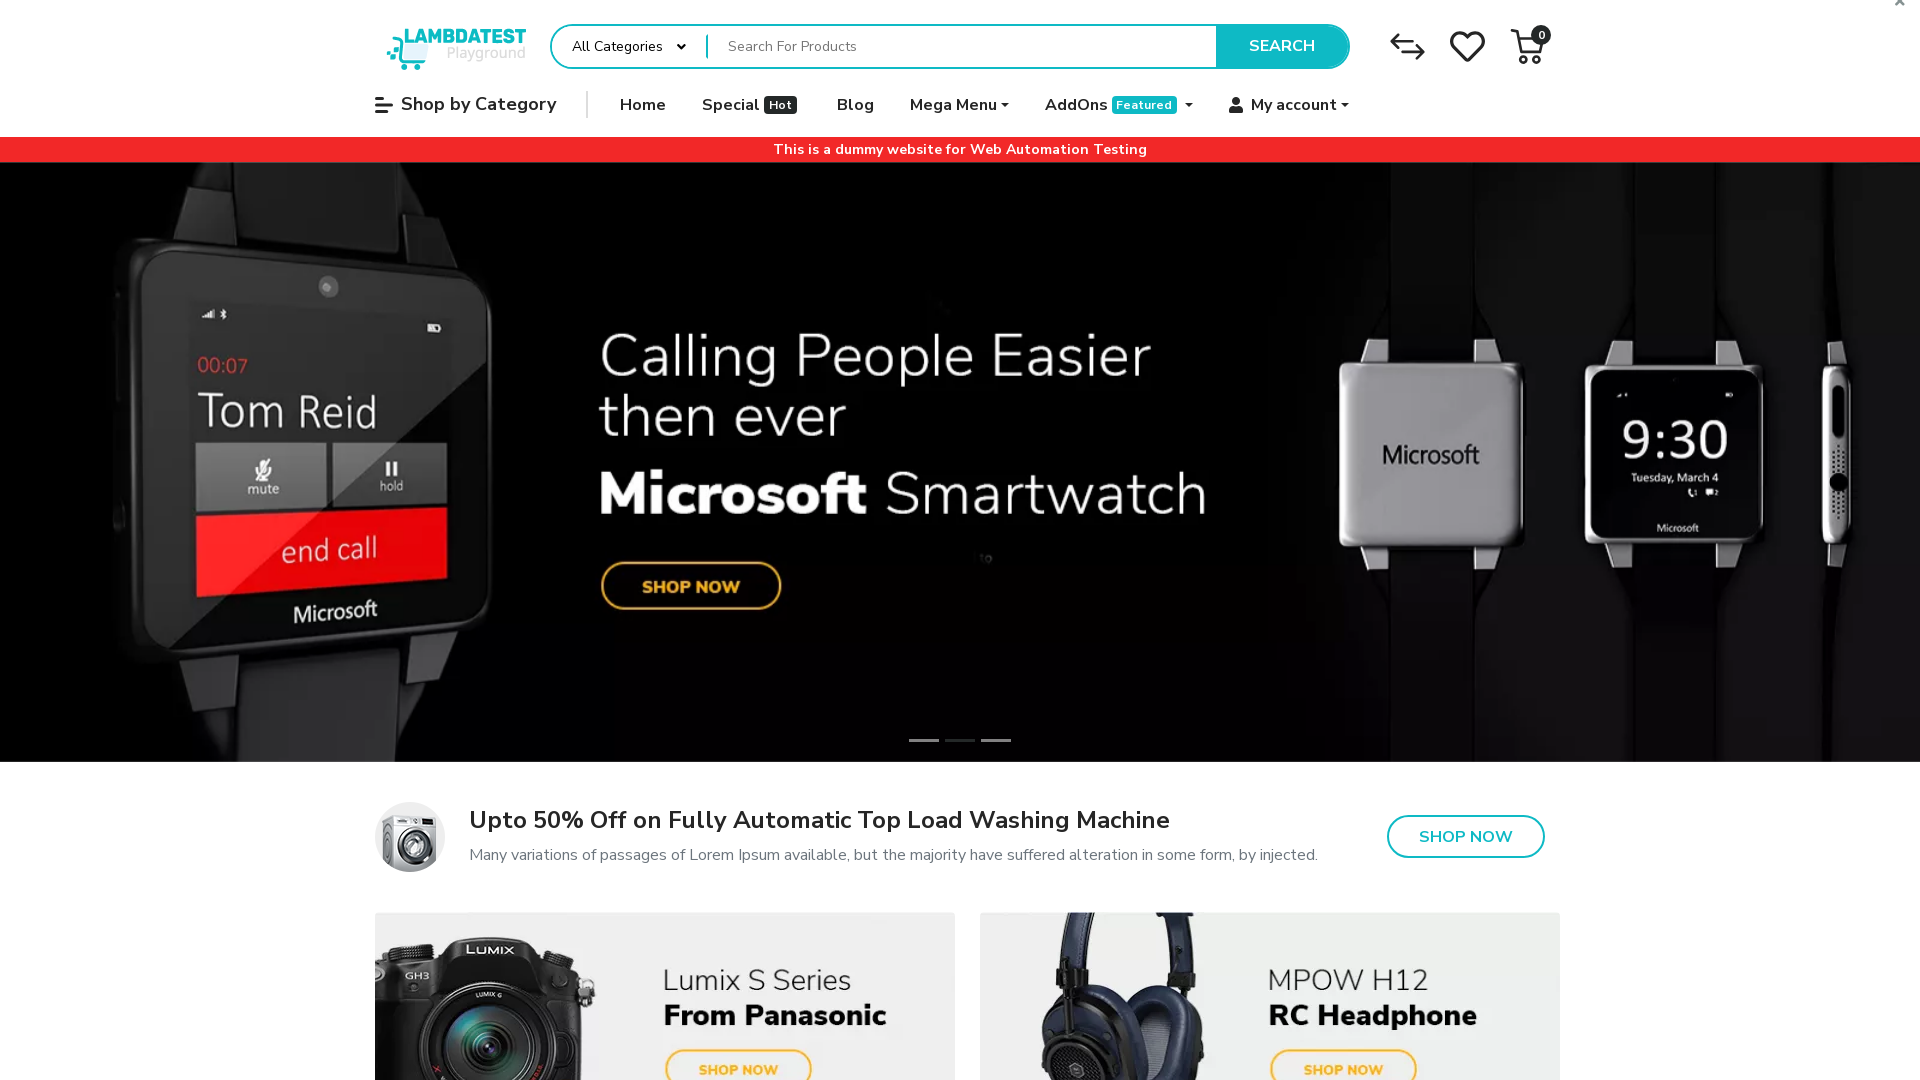

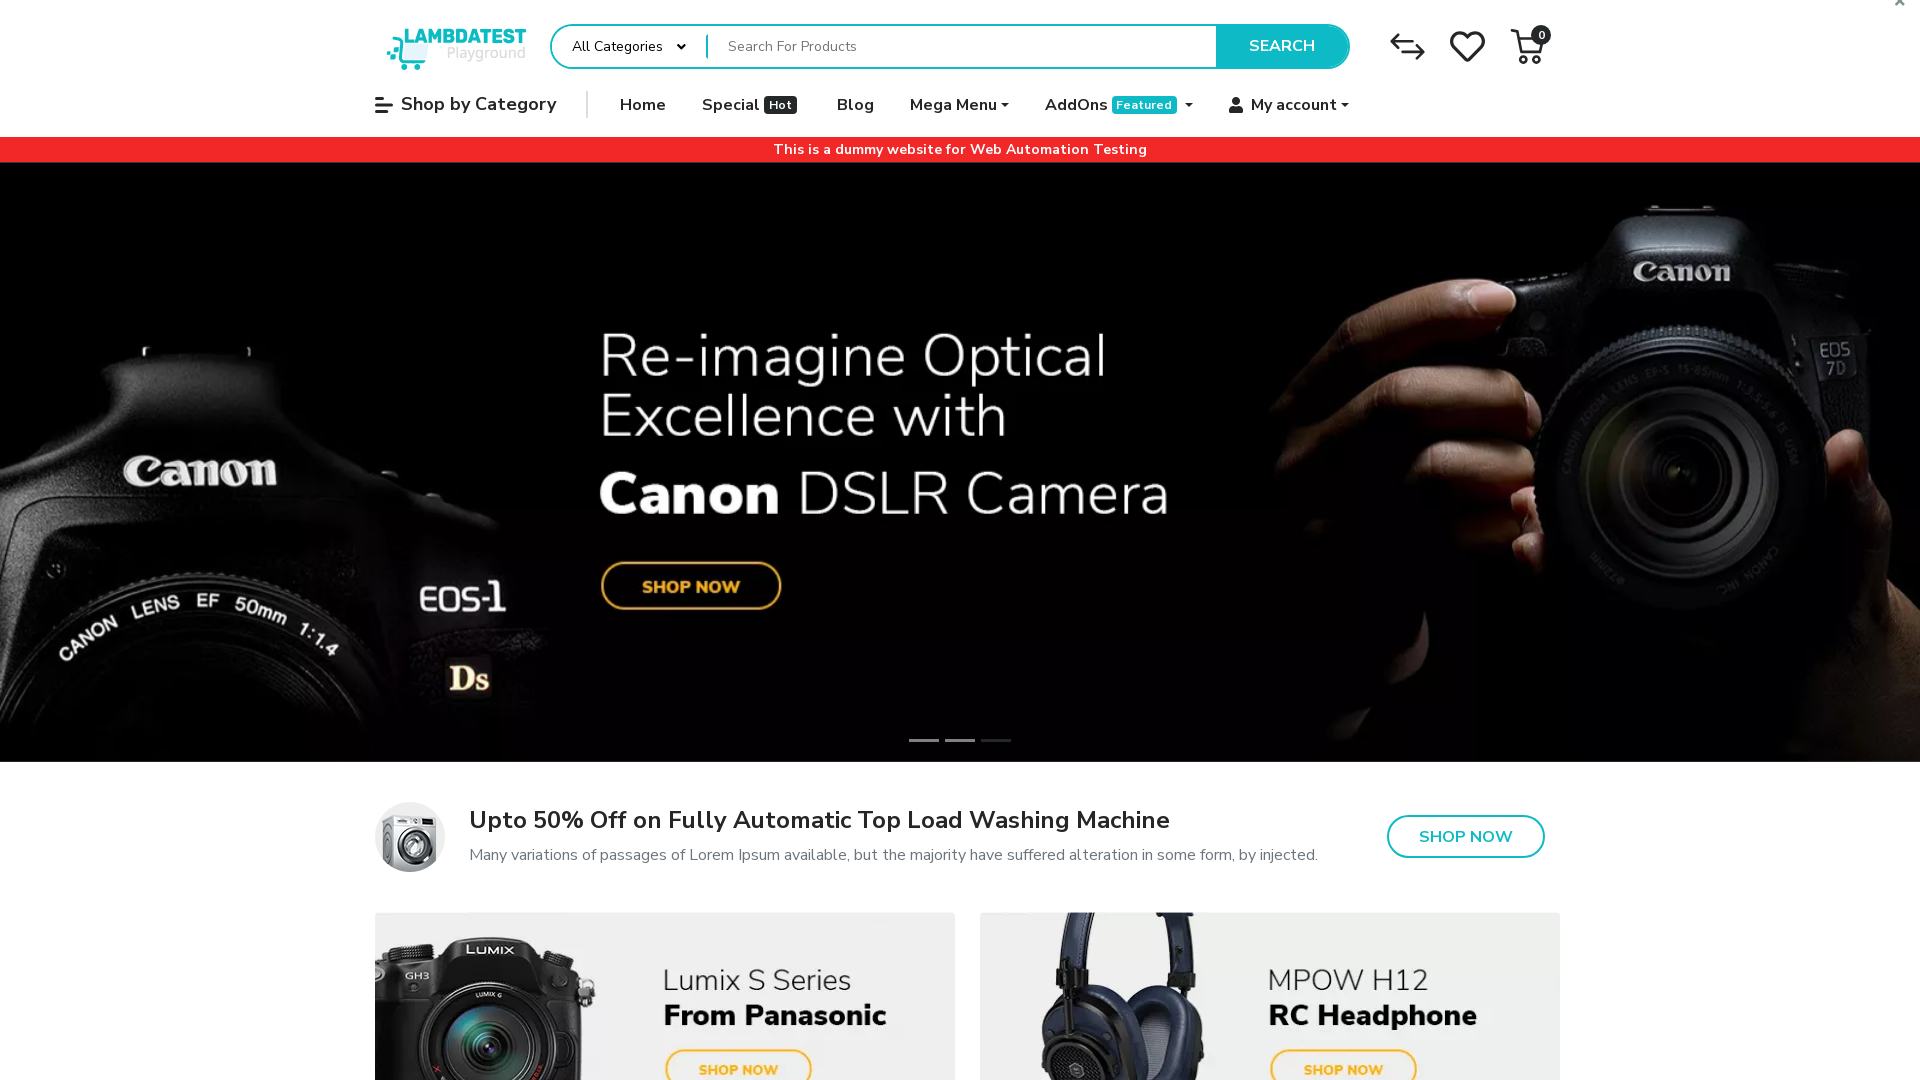